Tests JavaScript scrolling functionality by scrolling the page window down and then scrolling within a fixed-header table element

Starting URL: https://rahulshettyacademy.com/AutomationPractice/

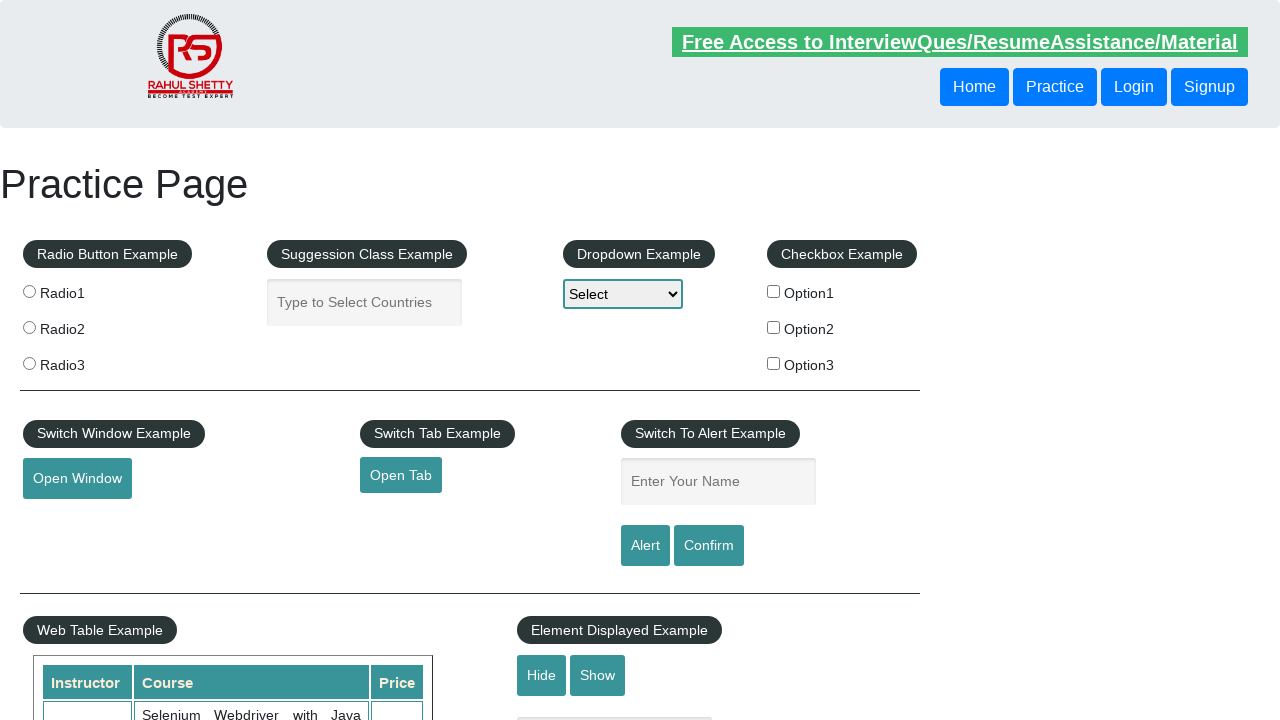

Scrolled page window down by 600 pixels
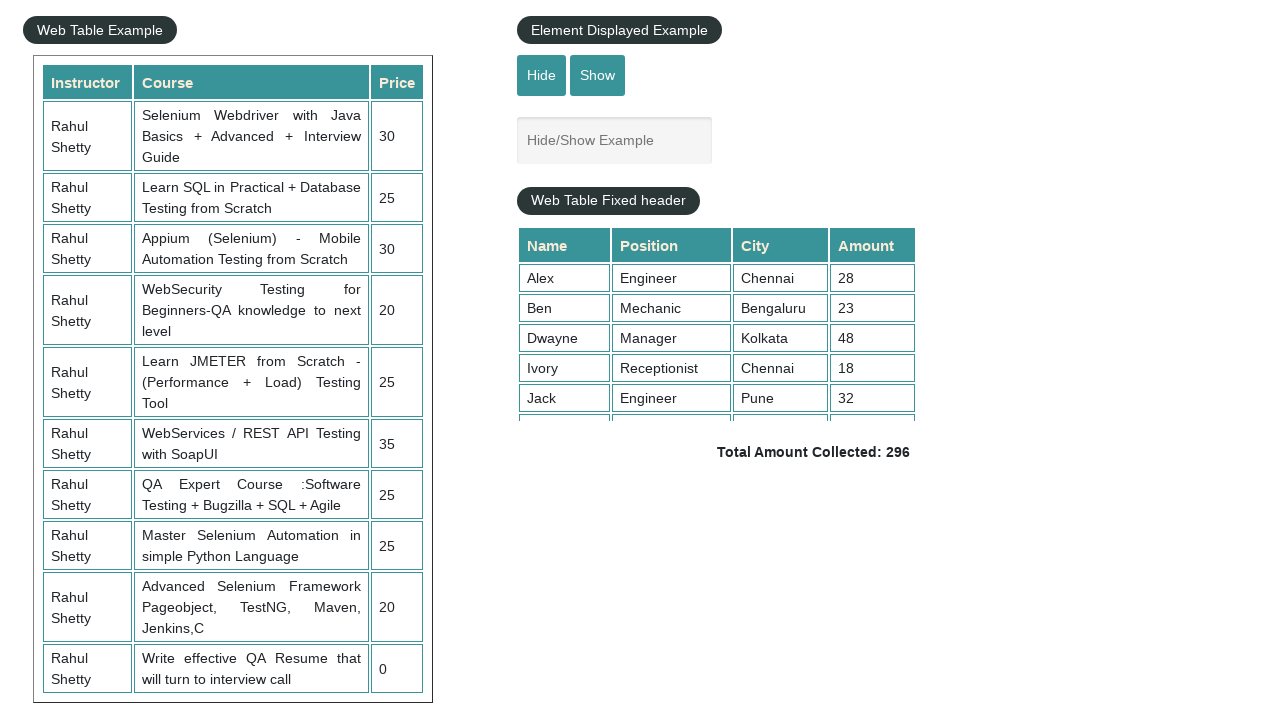

Waited 1 second for window scroll to complete
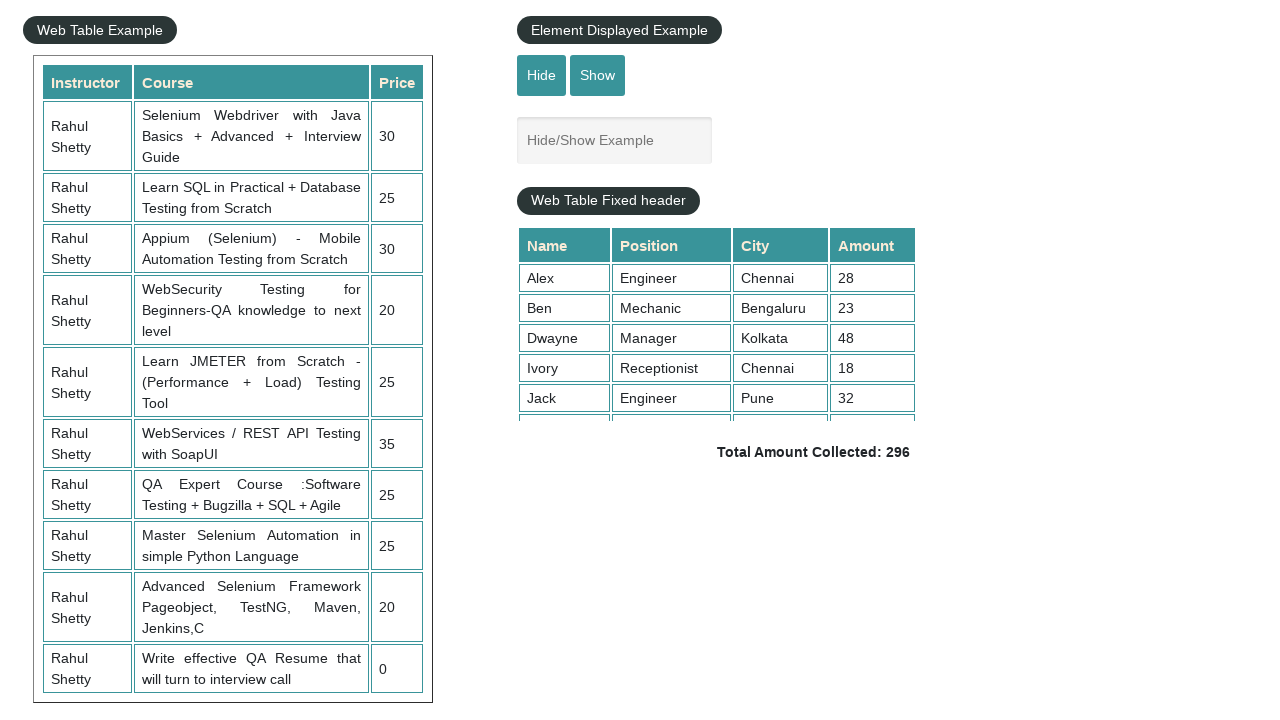

Scrolled within fixed-header table element by 5000 pixels
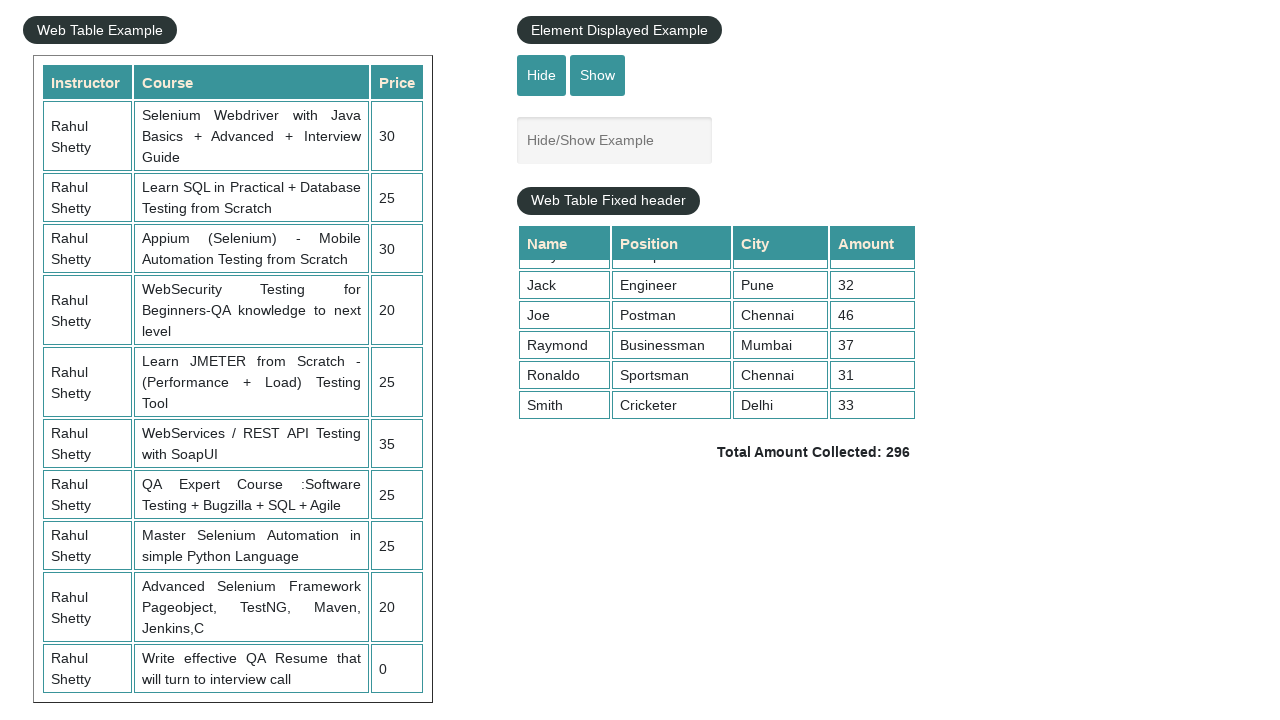

Waited 1 second for table scroll to complete
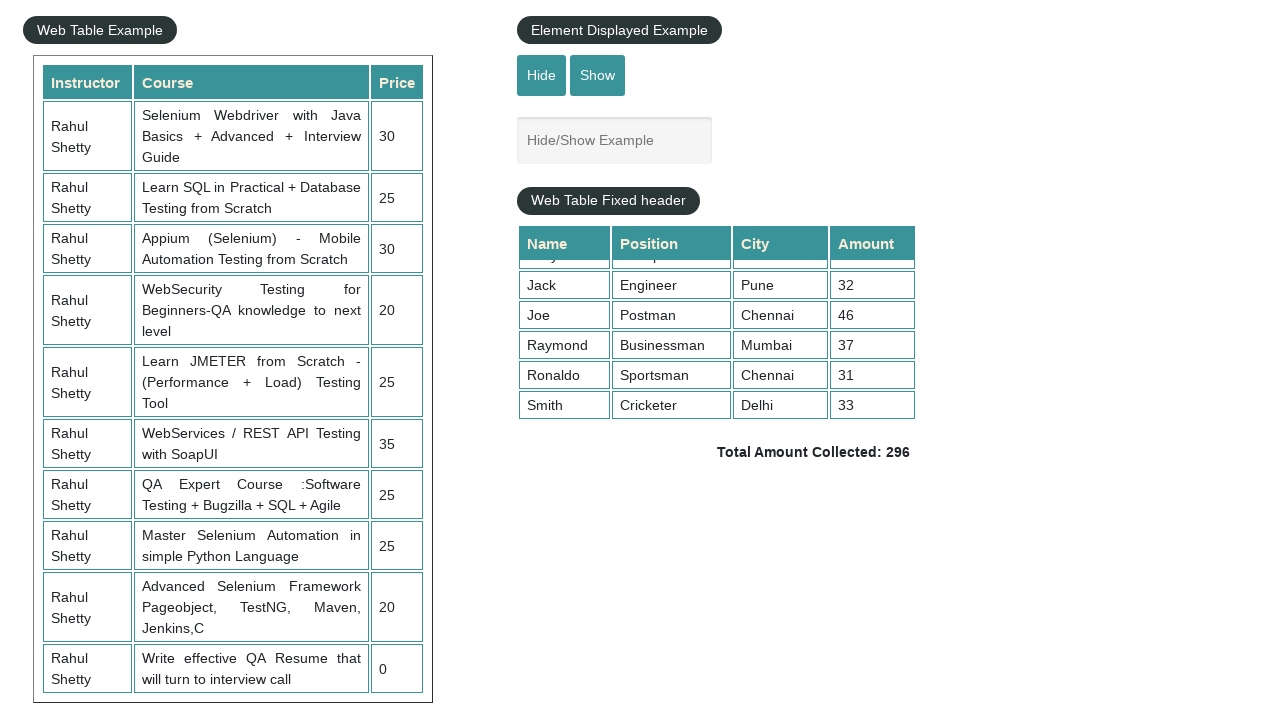

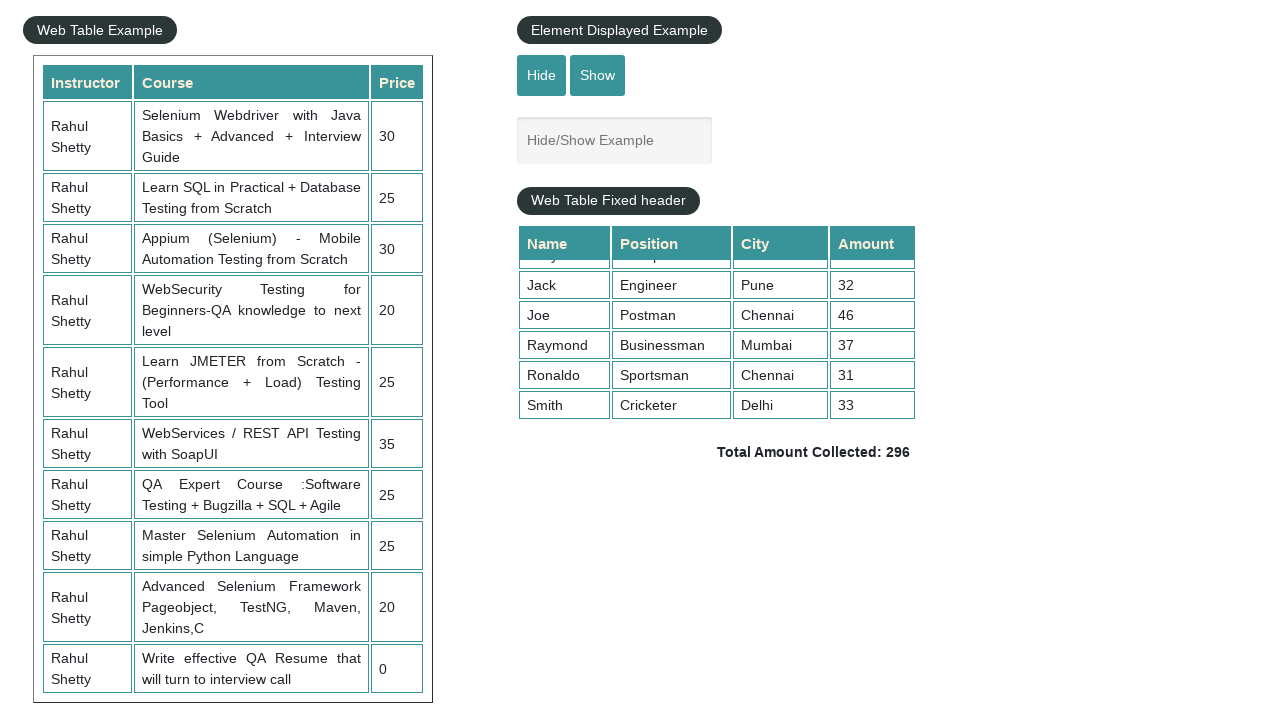